Tests a simple form by filling in first name, last name, city, and country fields, then submitting the form.

Starting URL: http://suninjuly.github.io/simple_form_find_task.html

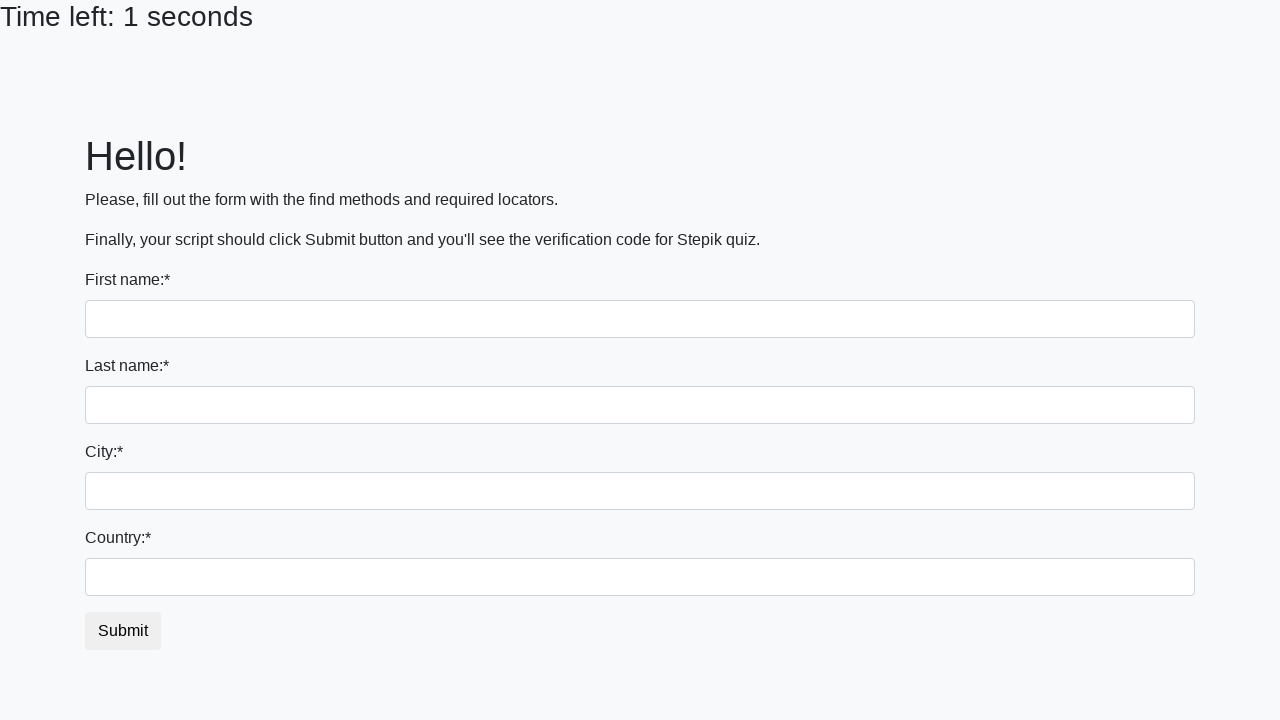

Filled first name field with 'Ivan' on input[name='first_name']
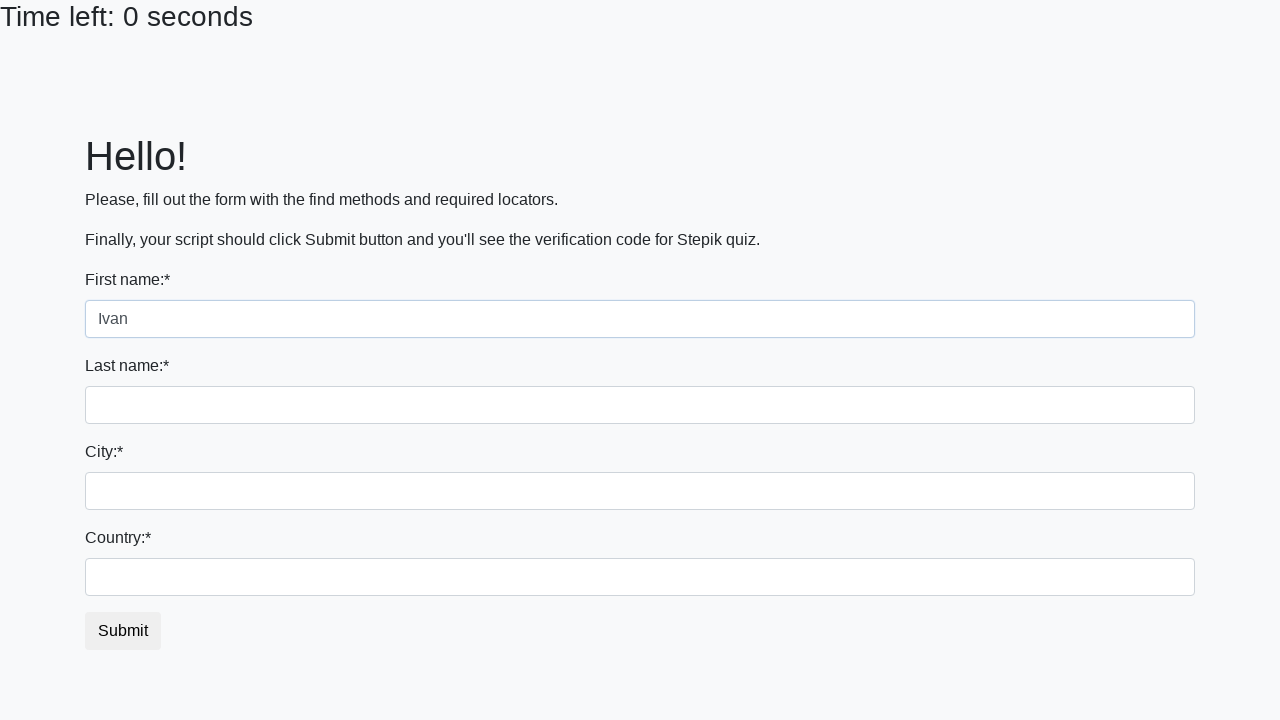

Filled last name field with 'Petrov' on input[name='last_name']
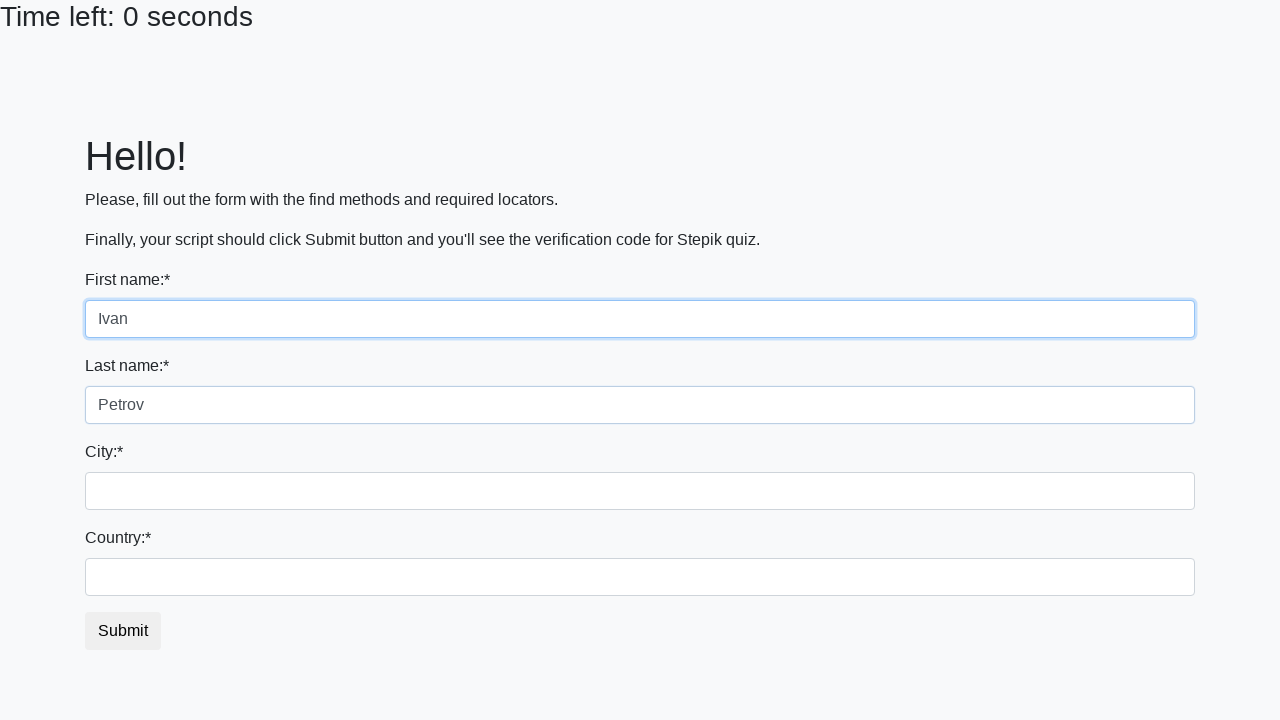

Filled city field with 'Omsk' on .form-control.city
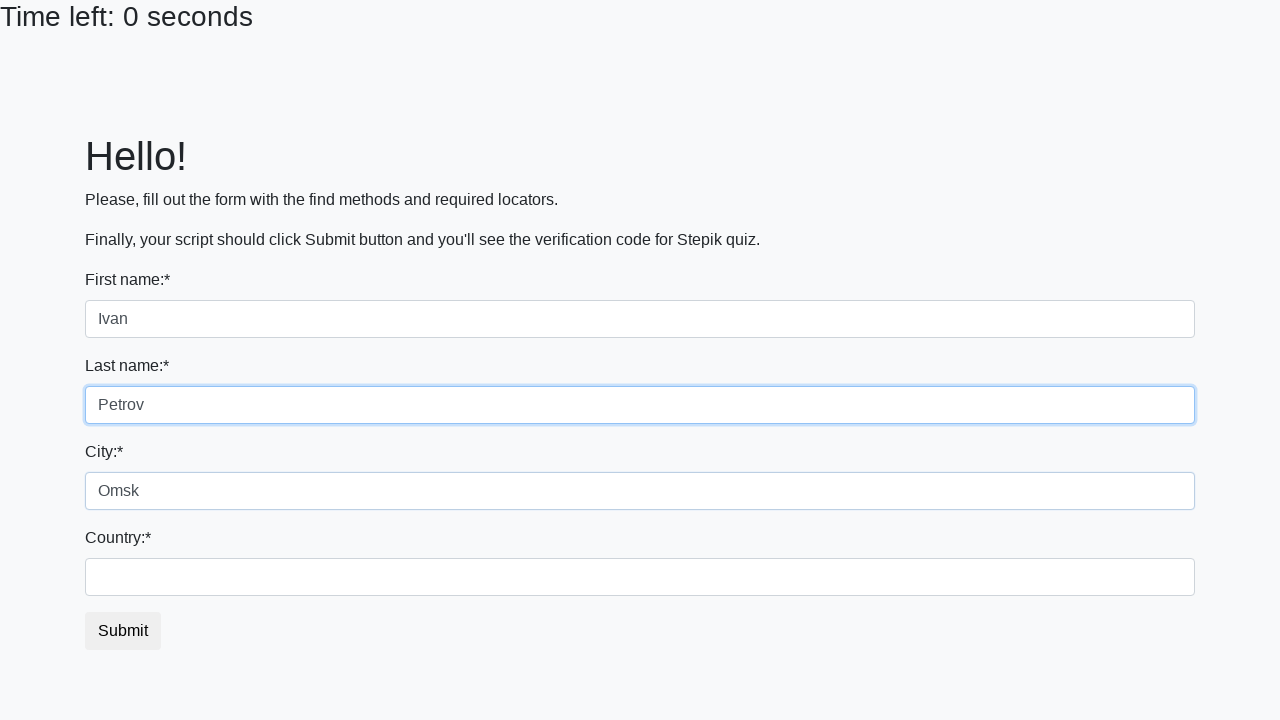

Filled country field with 'Russia' on #country
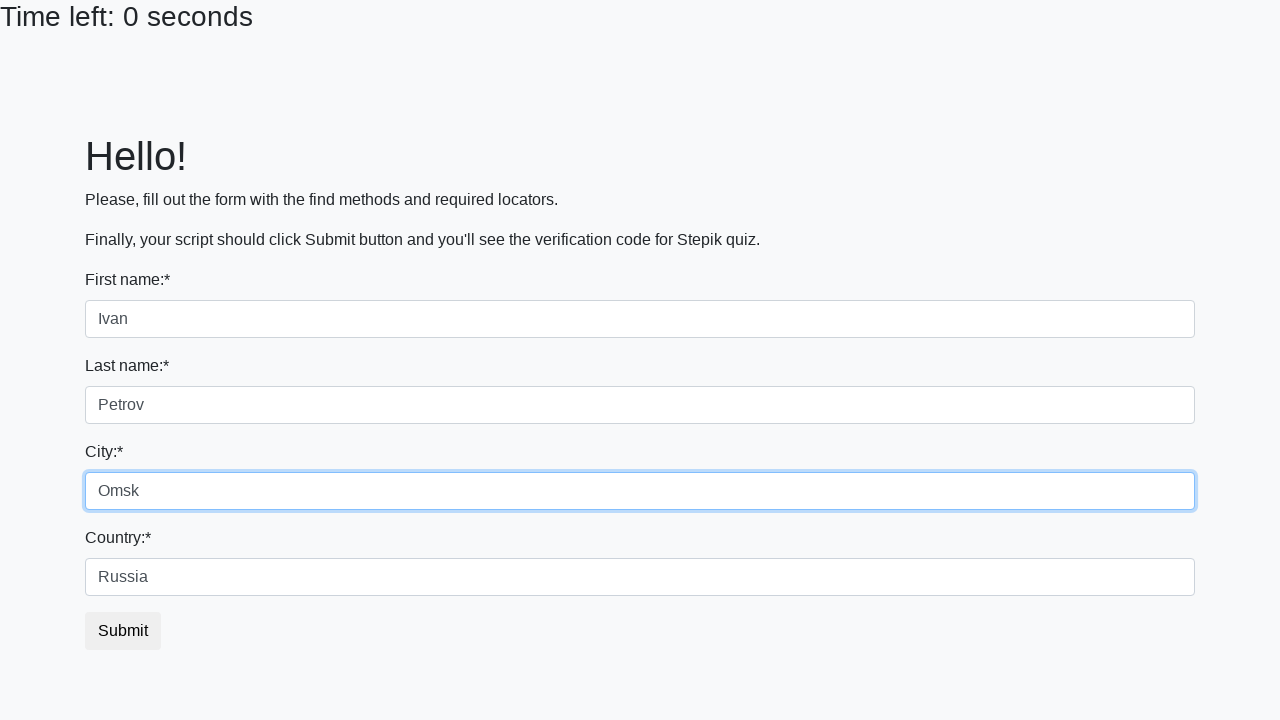

Clicked submit button to submit the form at (123, 631) on #submit_button
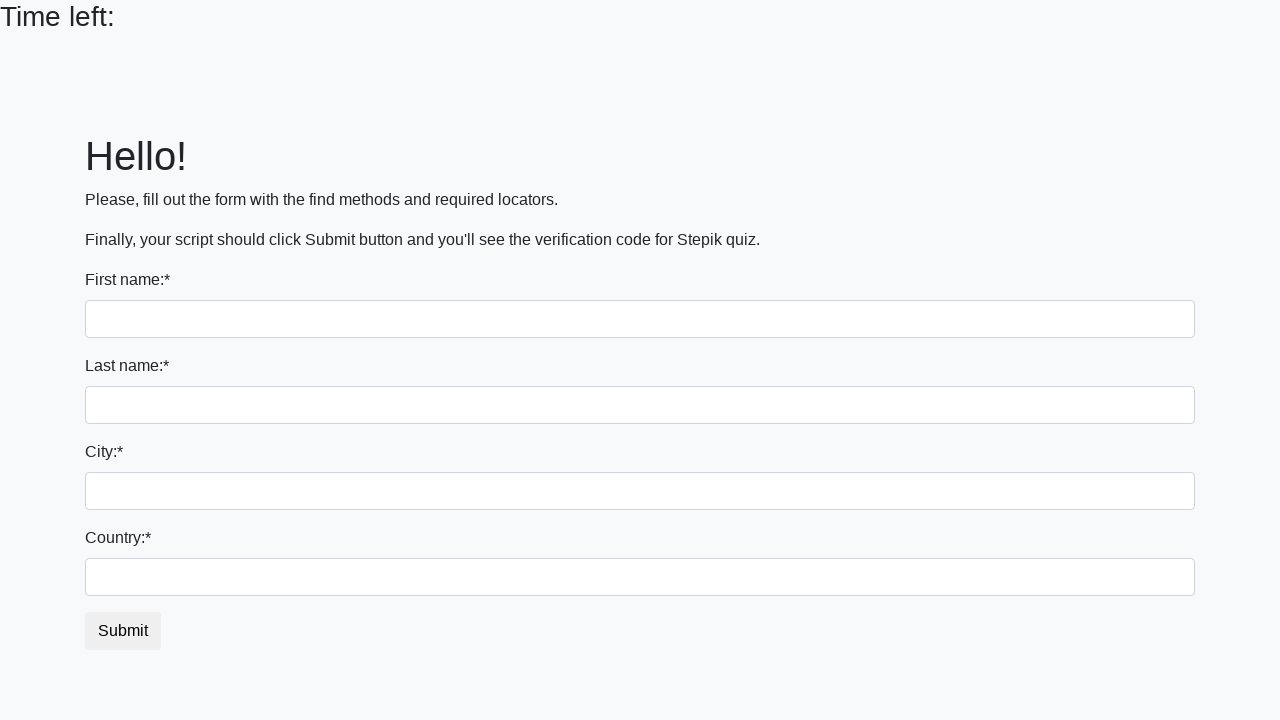

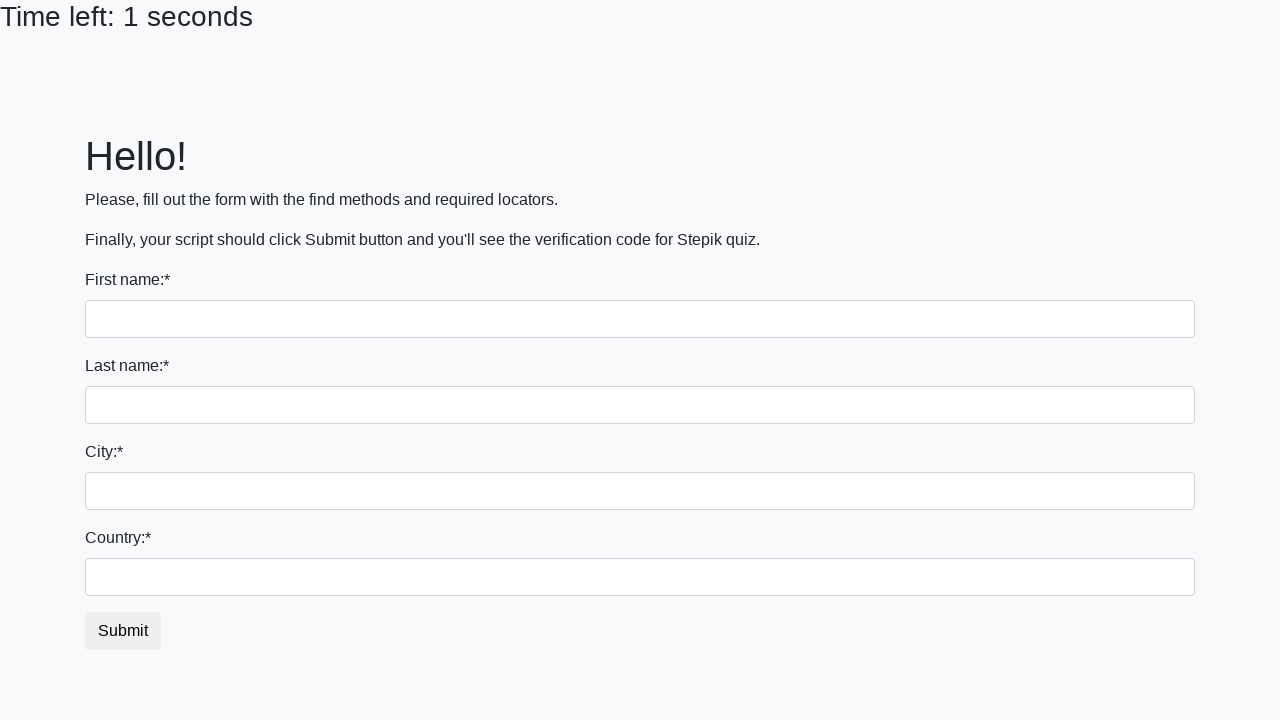